Tests the forgot password form by filling in an email address and submitting the form to request password reset instructions

Starting URL: https://practice.expandtesting.com/forgot-password

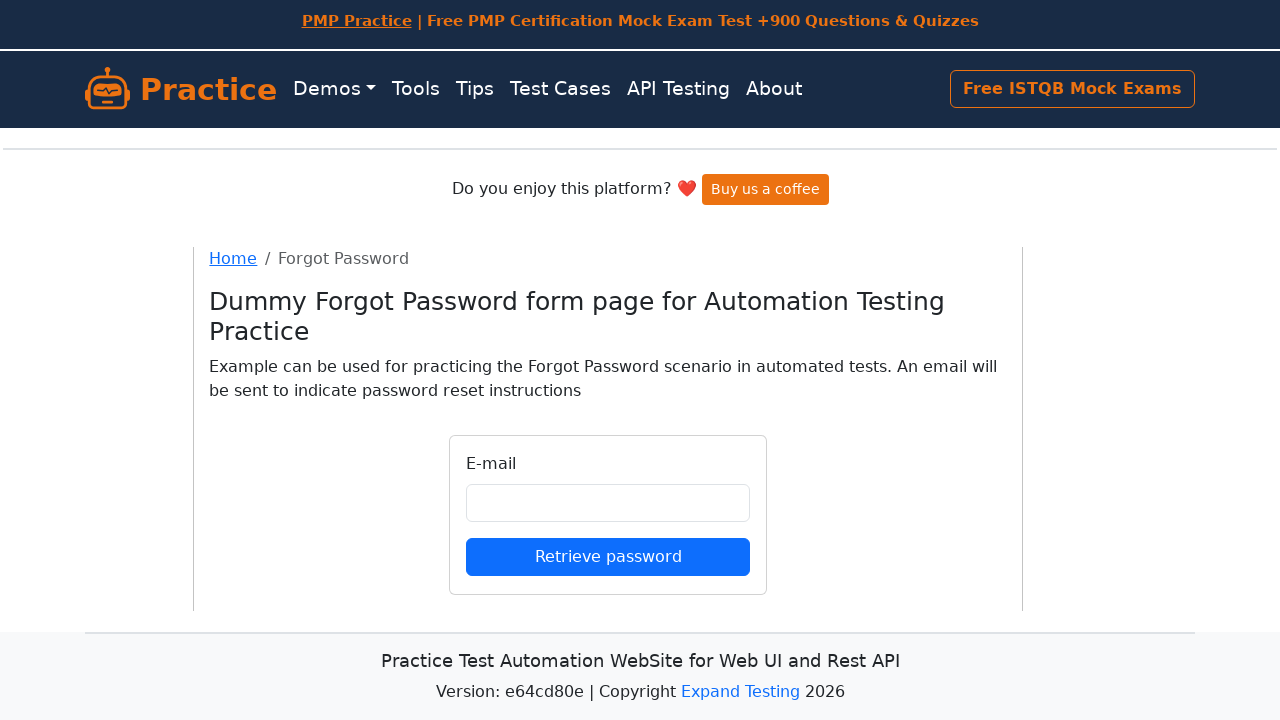

Filled email field with 'sarah.jones@testmail.com' on input#email
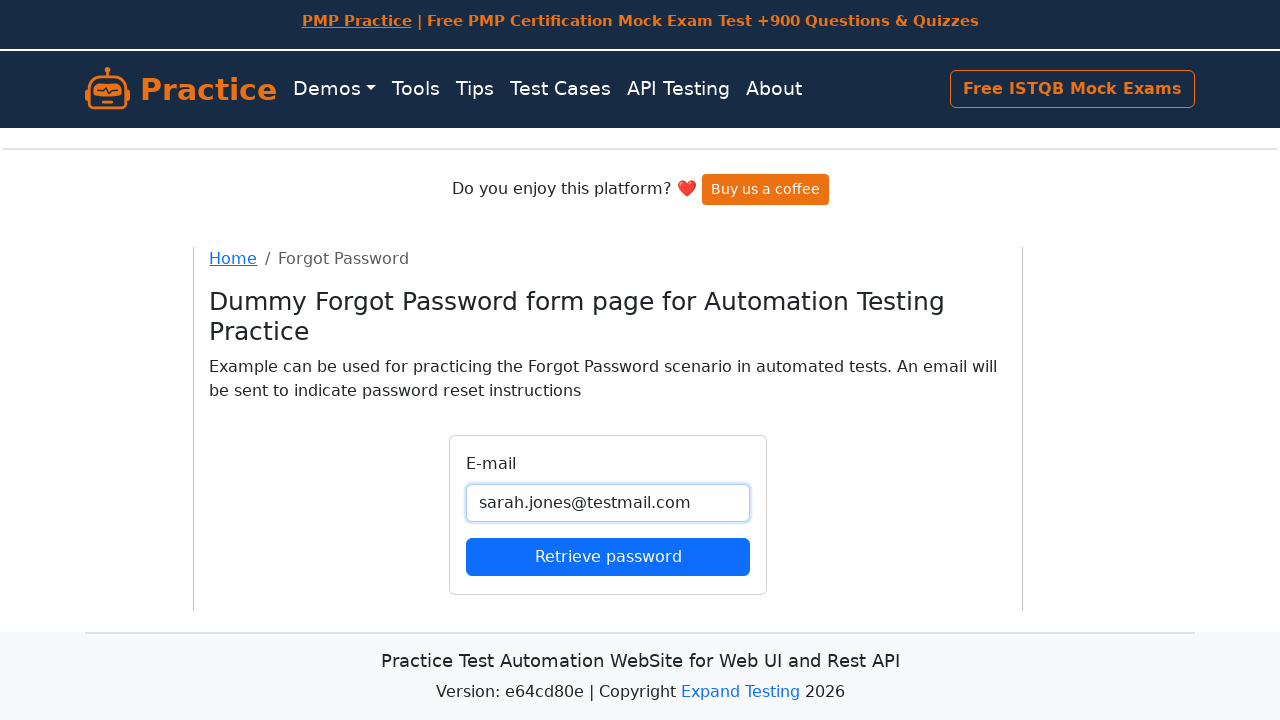

Clicked submit button to request password reset at (608, 556) on button[type='submit']
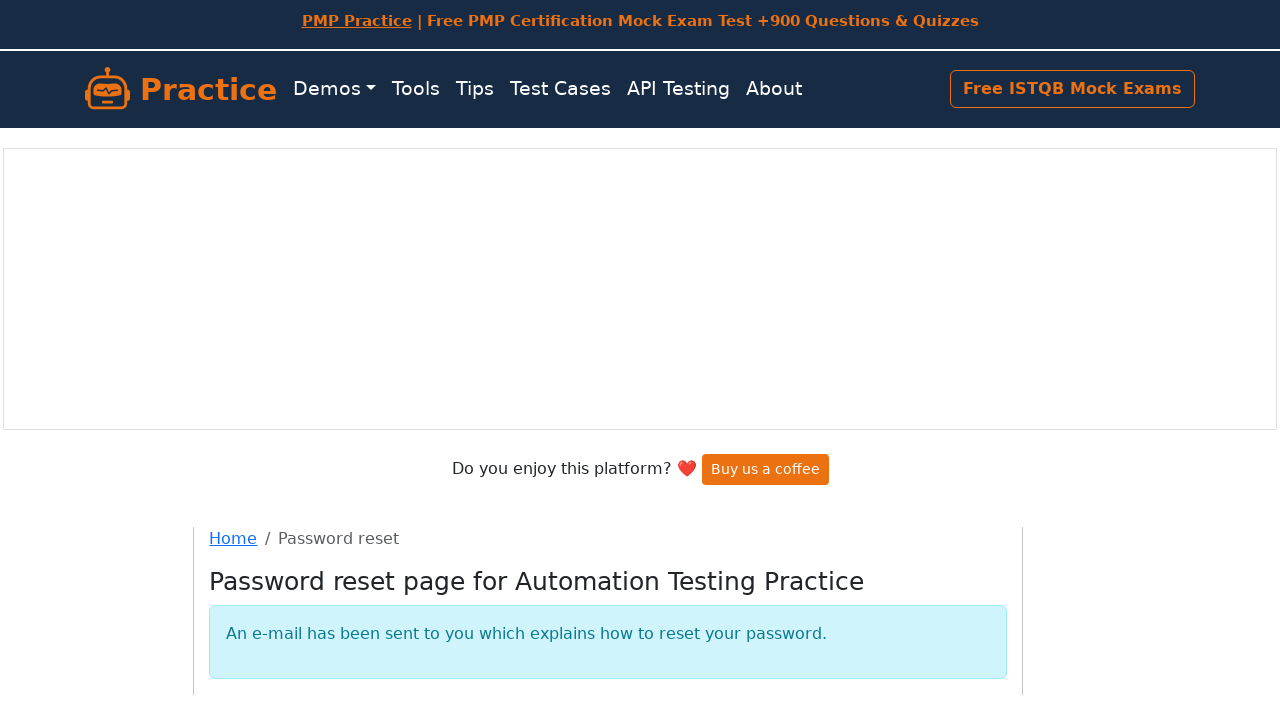

Form submission completed and page network idle
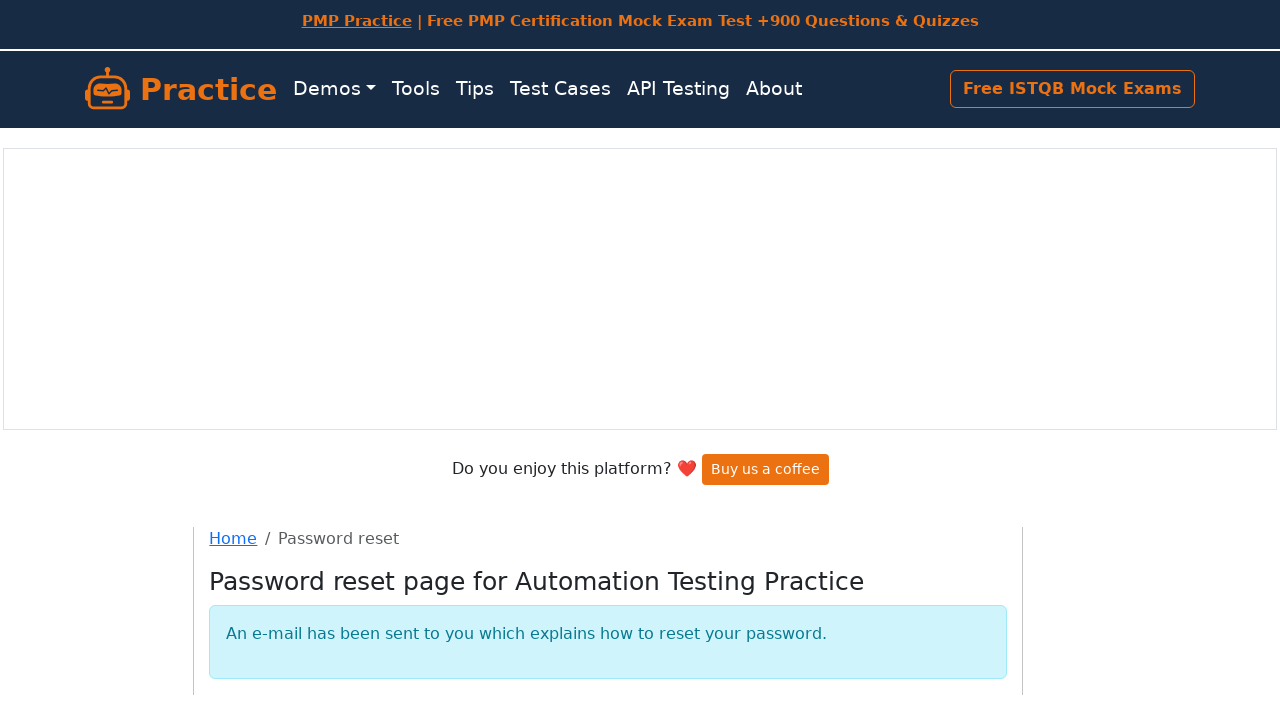

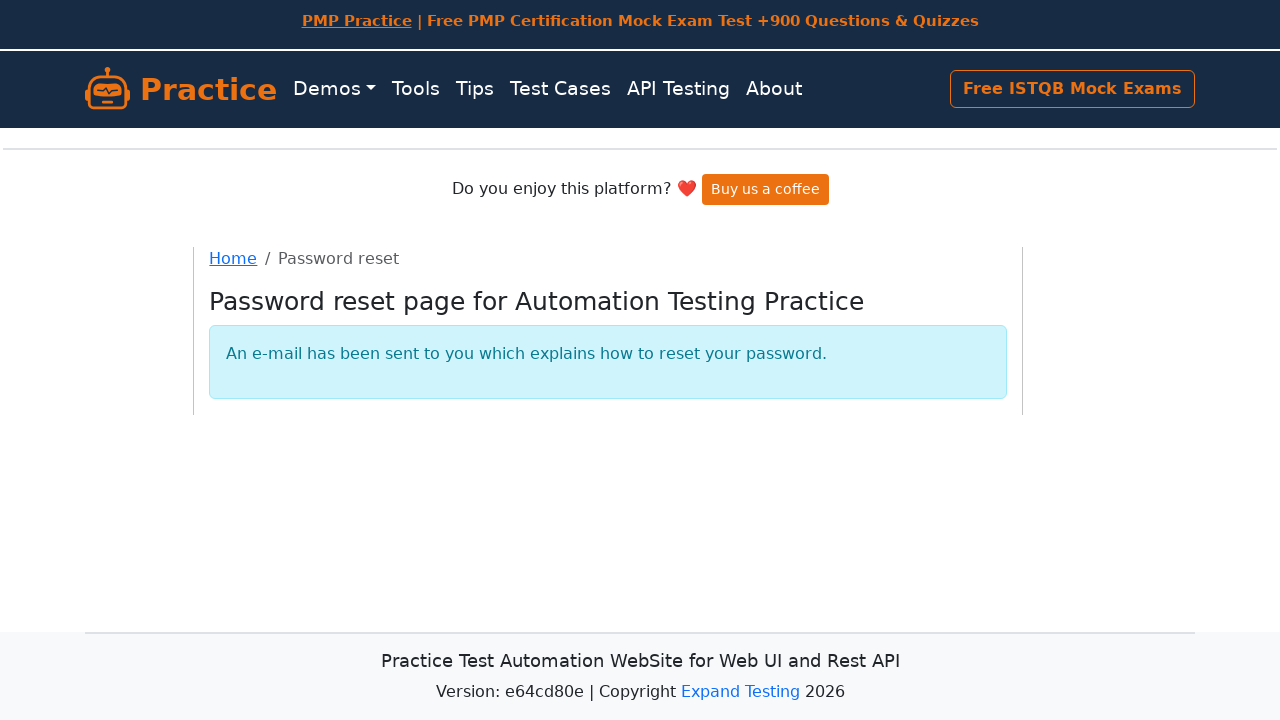